Navigates to a blog page about automation testing interview questions and highlights the page heading element

Starting URL: https://rahulshettyacademy.com/blog/index.php/automation-testing-interview-questions/

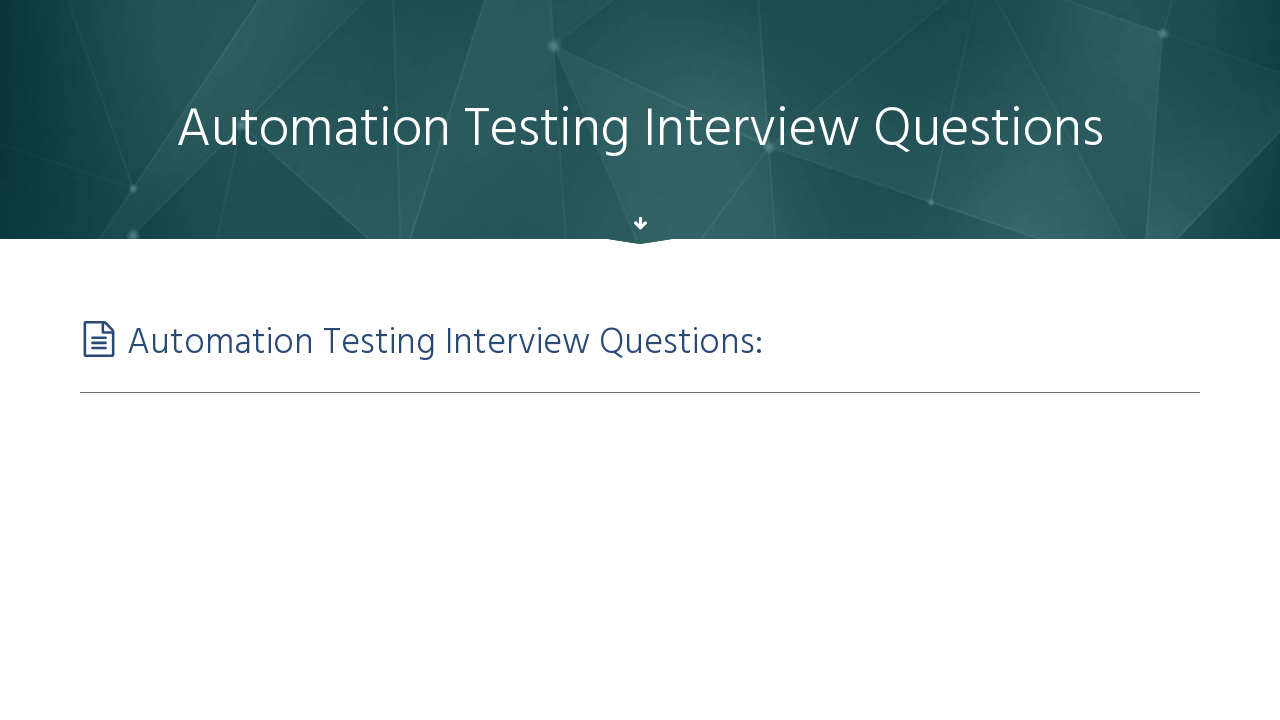

Navigated to automation testing interview questions blog page
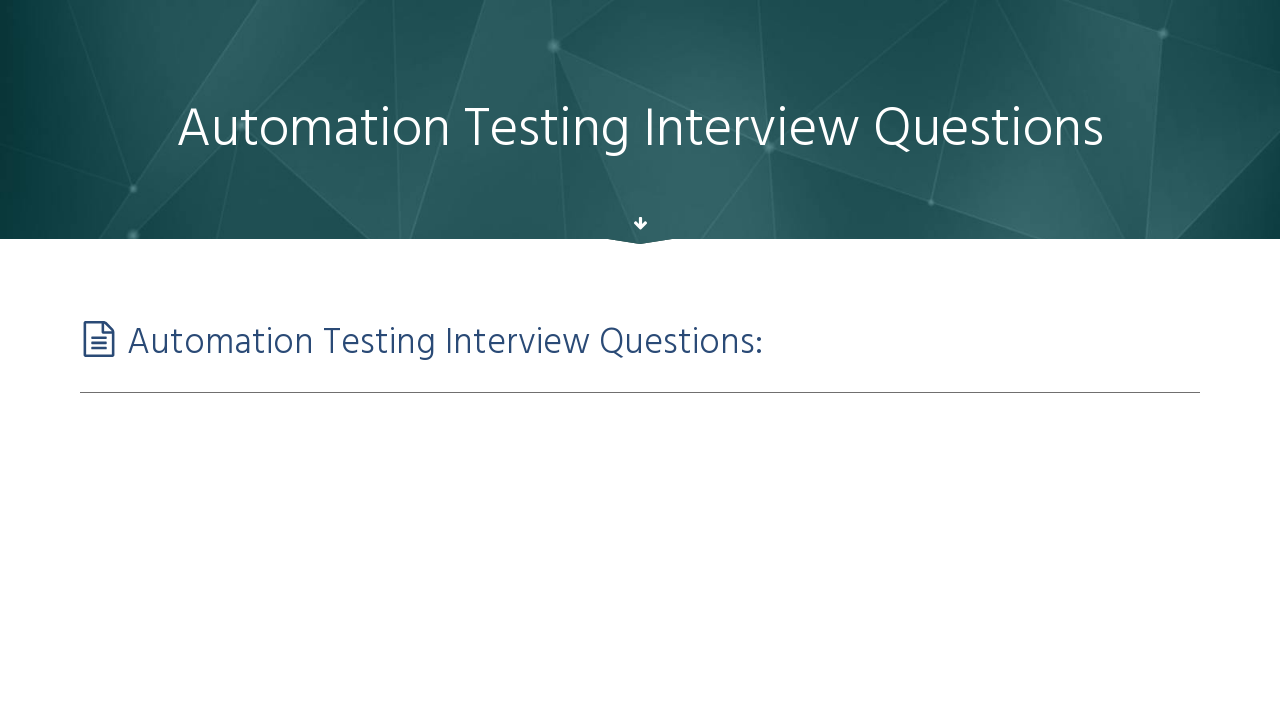

Located page heading element using XPath selector
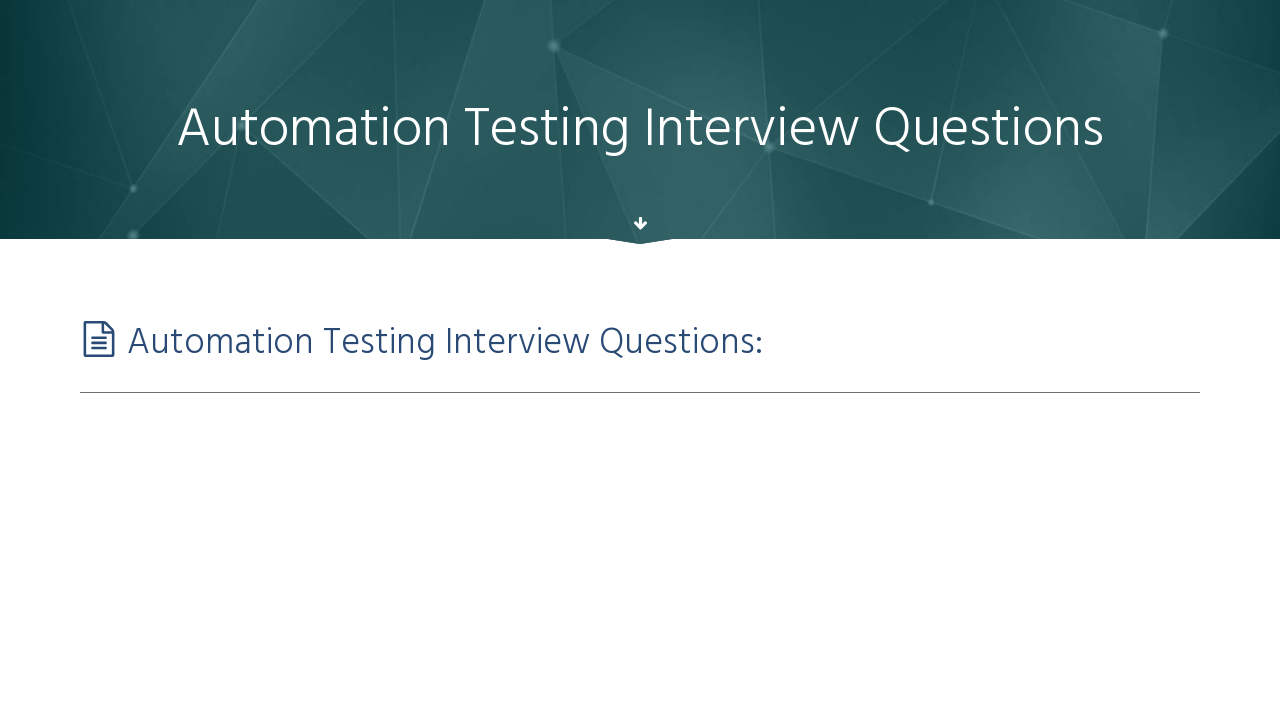

Applied highlight styling to page heading (blue border and red background)
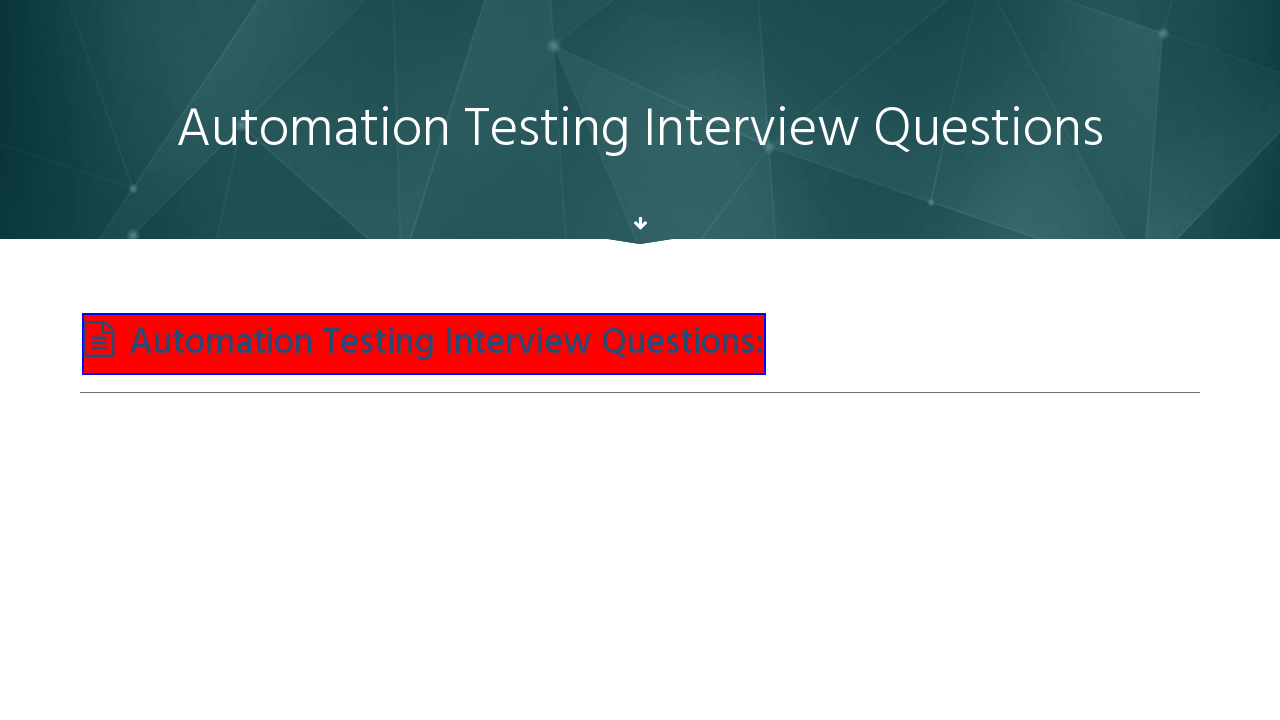

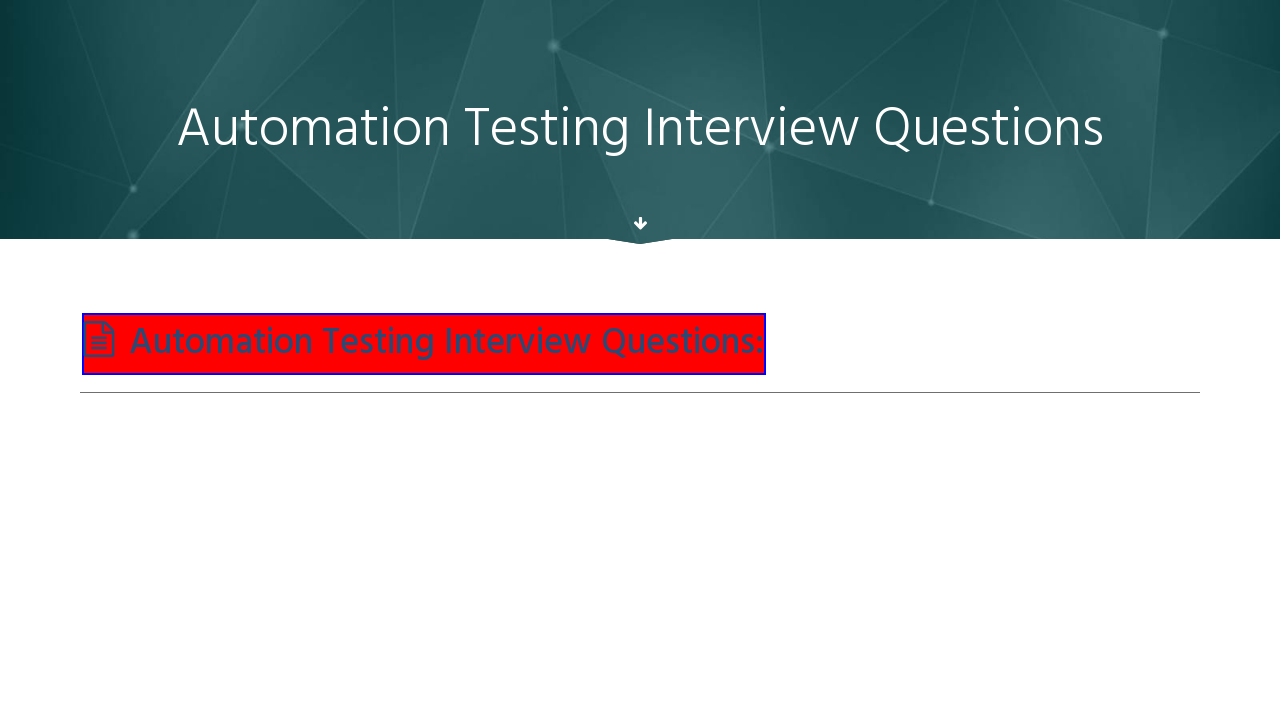